Navigates to VWO app homepage and clicks on the "Start a free trial" link using partial link text

Starting URL: https://app.vwo.com

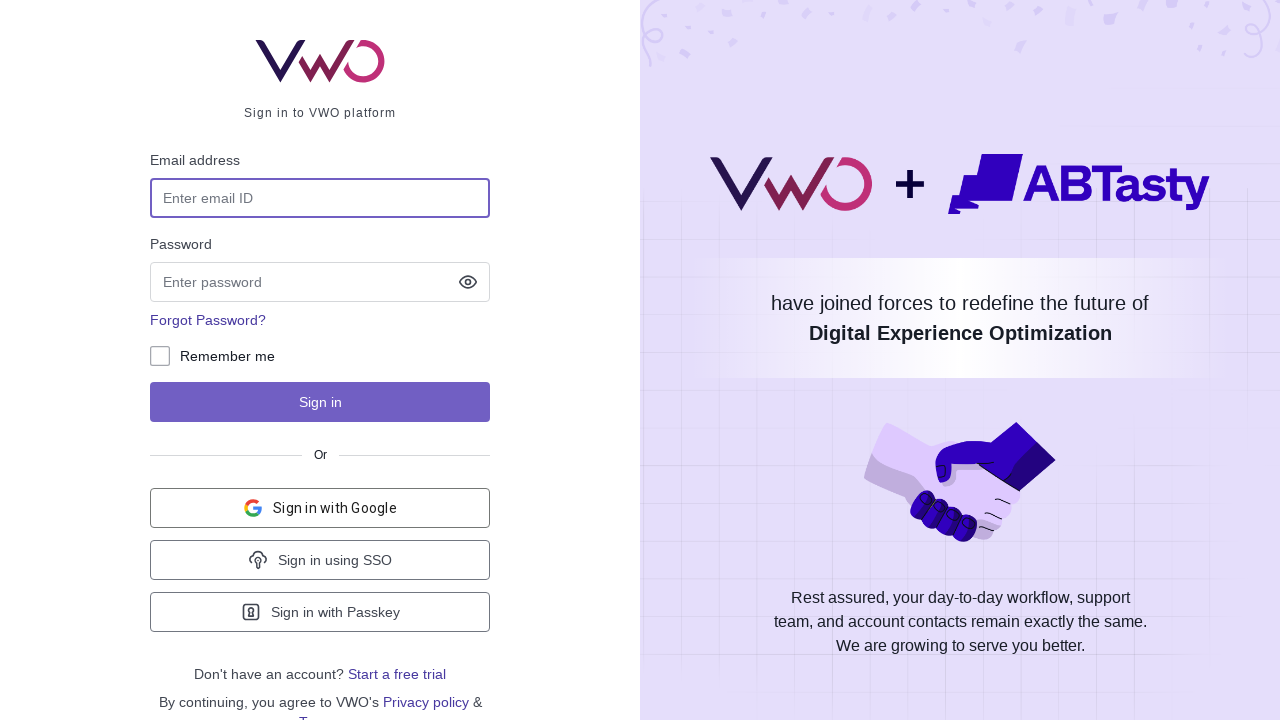

Clicked 'Start a free trial' link using partial text match at (397, 674) on internal:text="Start a f"i
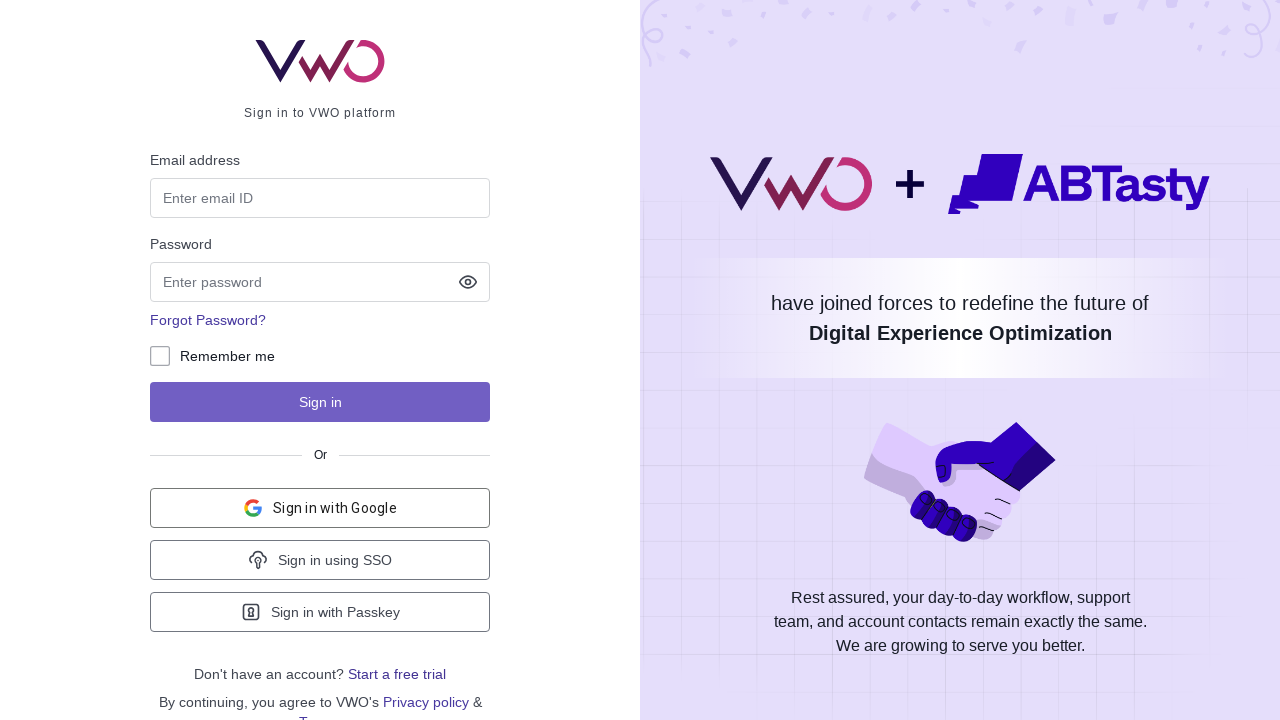

Waited for page navigation to complete (networkidle)
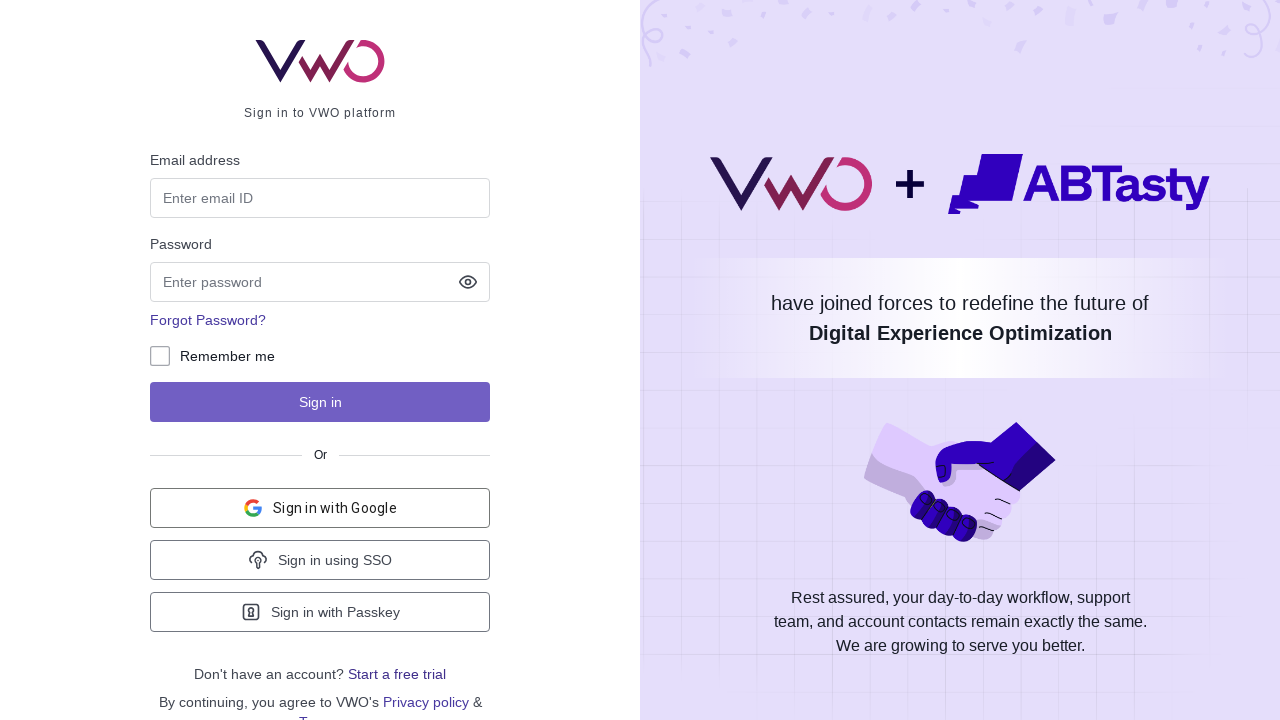

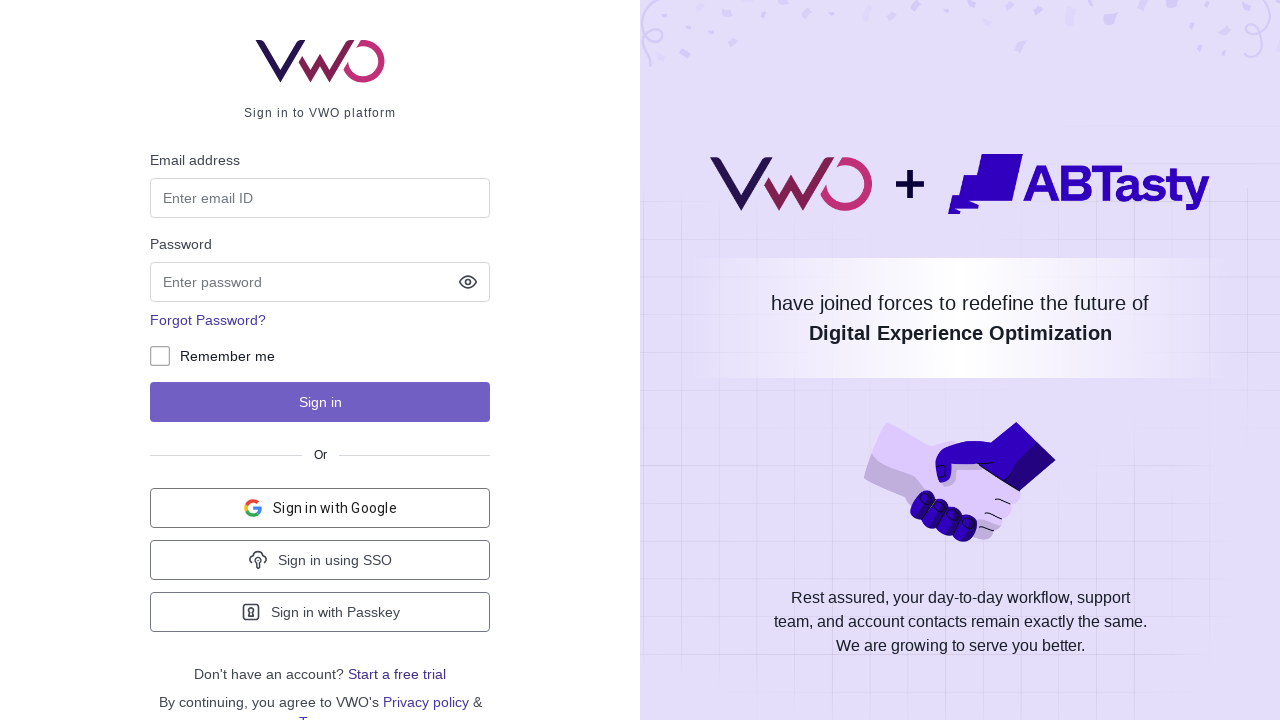